Tests prompt alert functionality by clicking a button, entering text in the prompt, and verifying the result message

Starting URL: https://demoqa.com/alerts

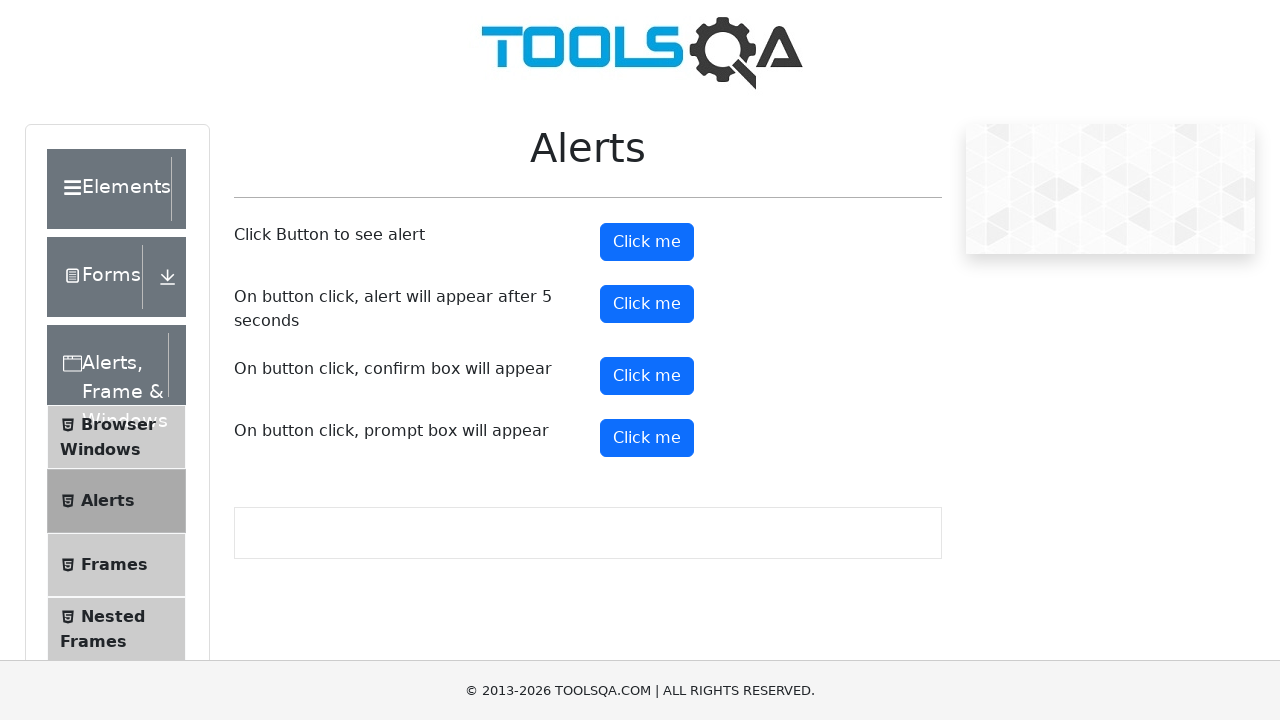

Set up dialog handler to accept prompt with text 'Selenium test'
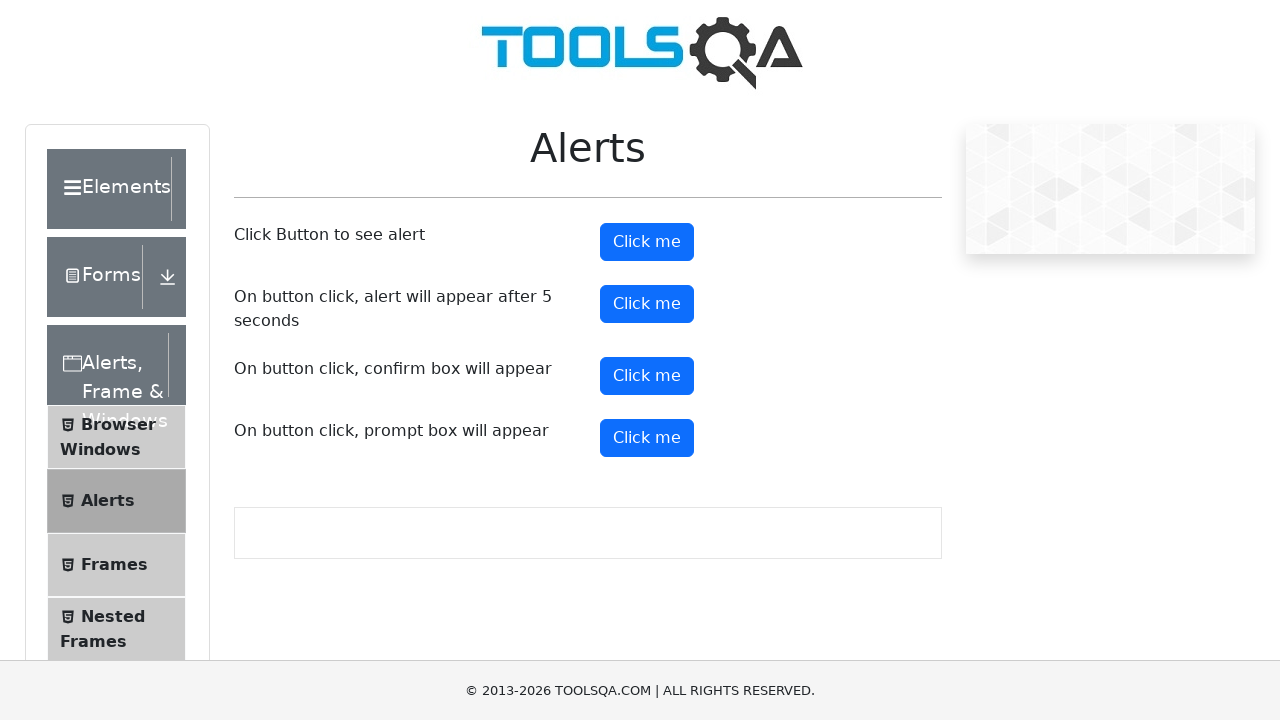

Scrolled prompt button into view
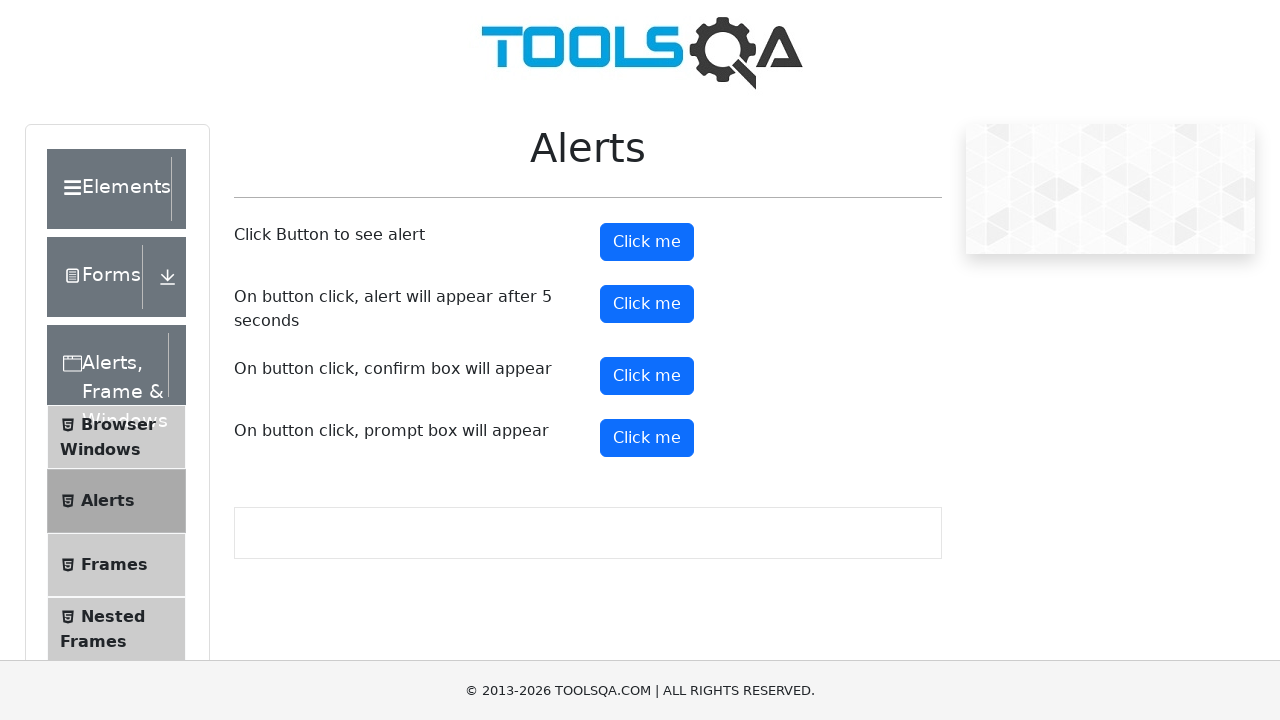

Clicked the prompt button to trigger alert at (647, 438) on #promtButton
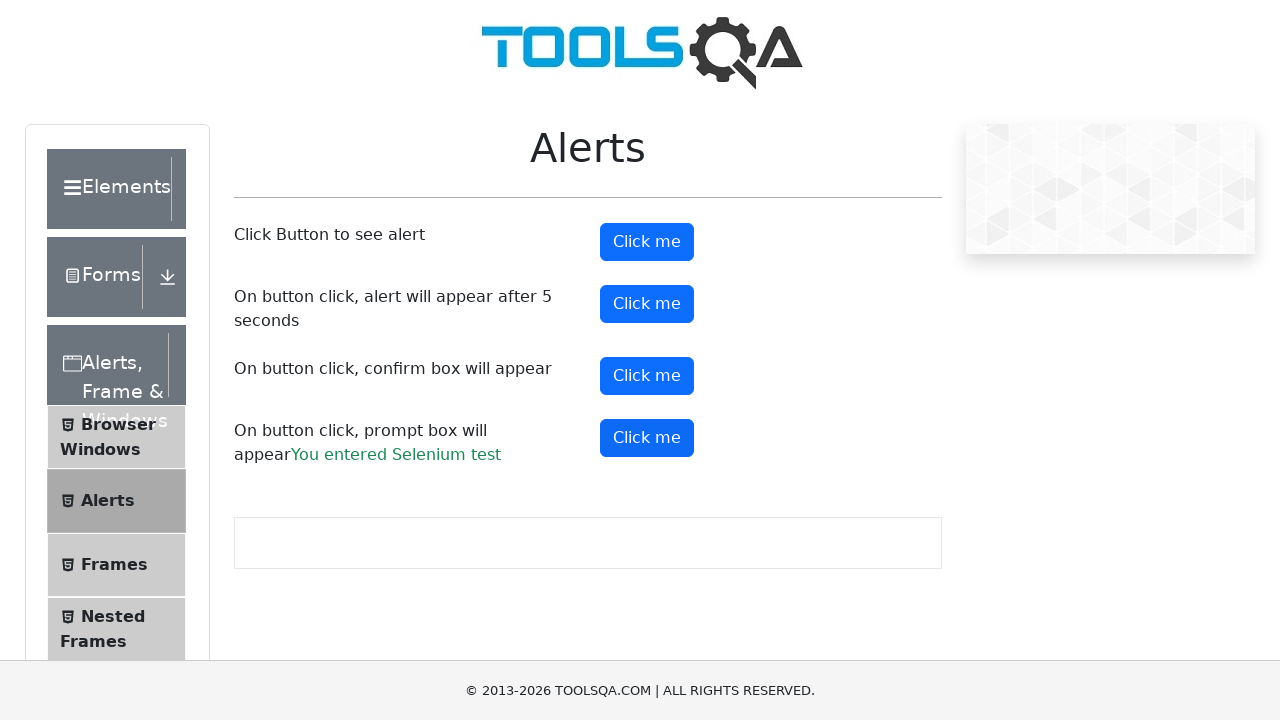

Prompt result message appeared
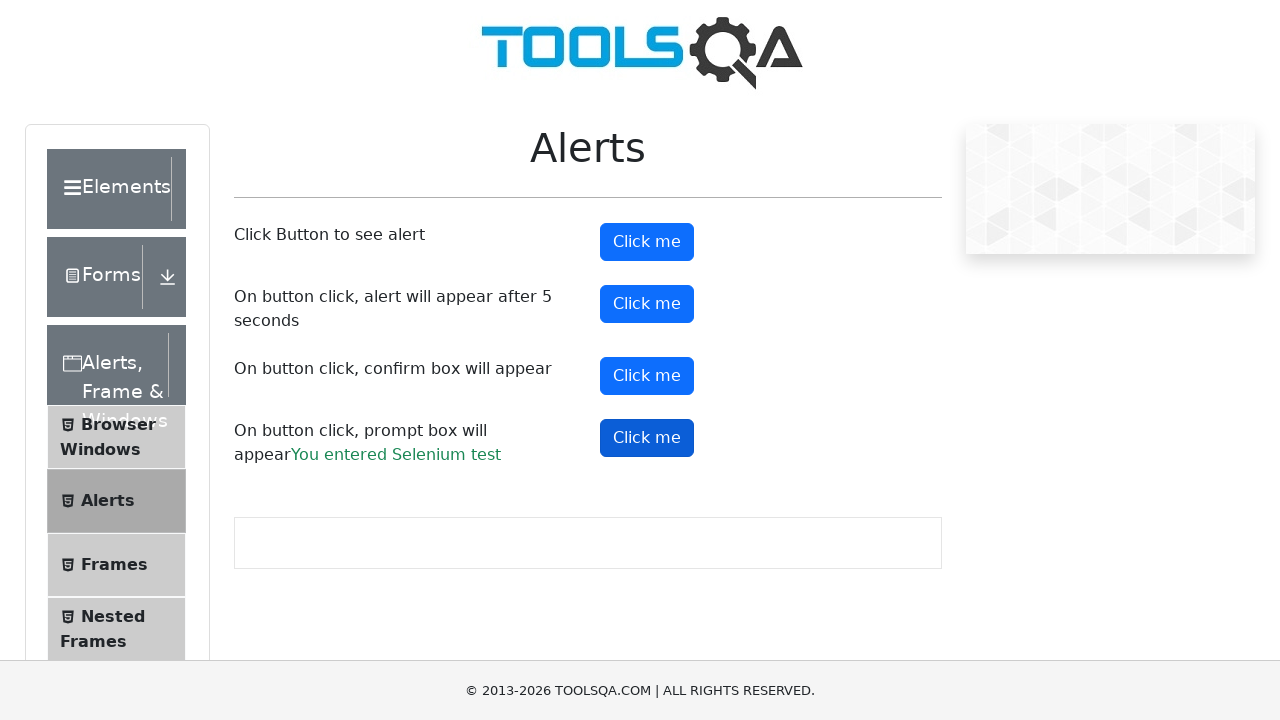

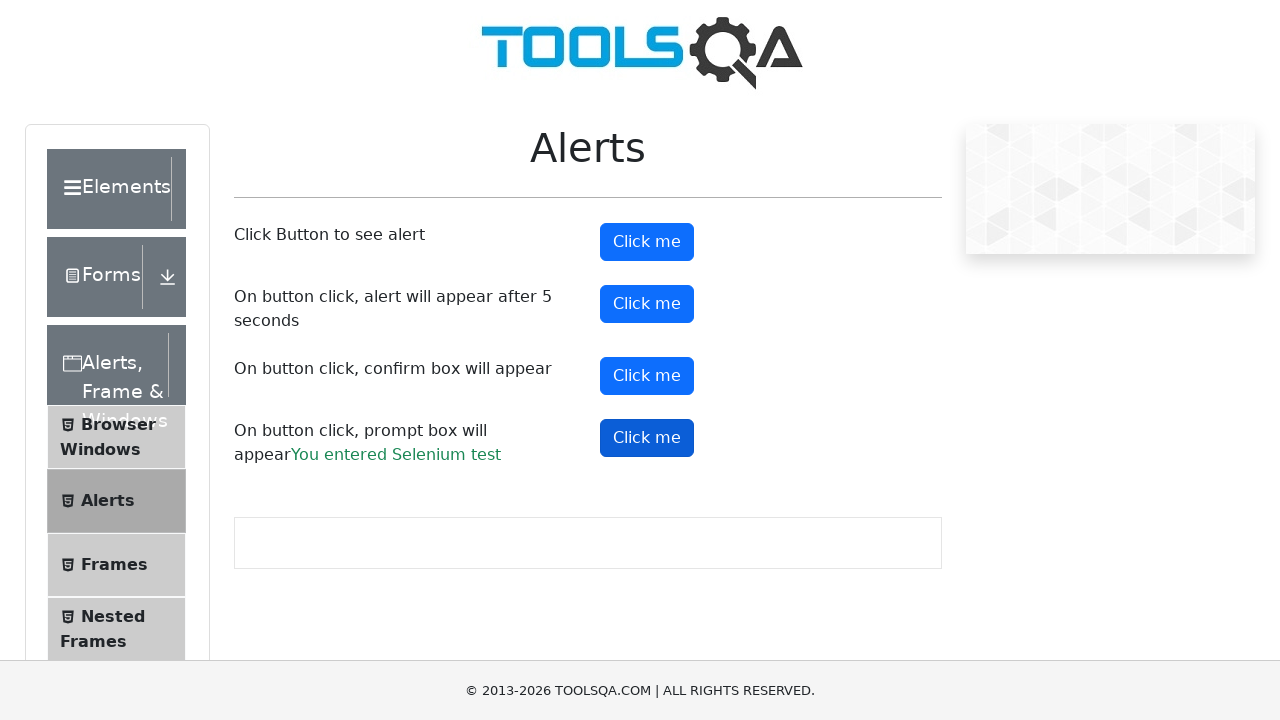